Tests editing a todo item by double-clicking it and modifying the text

Starting URL: https://demo.playwright.dev/todomvc

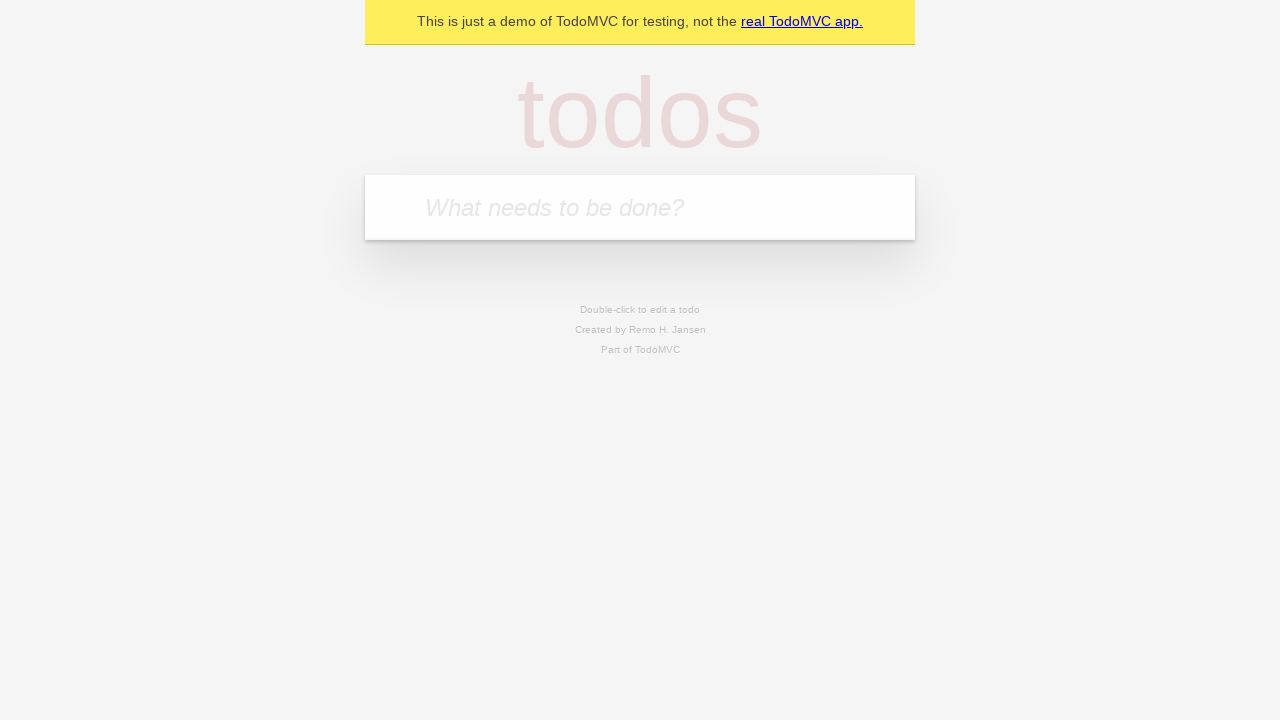

Filled todo input with 'buy some cheese' on internal:attr=[placeholder="What needs to be done?"i]
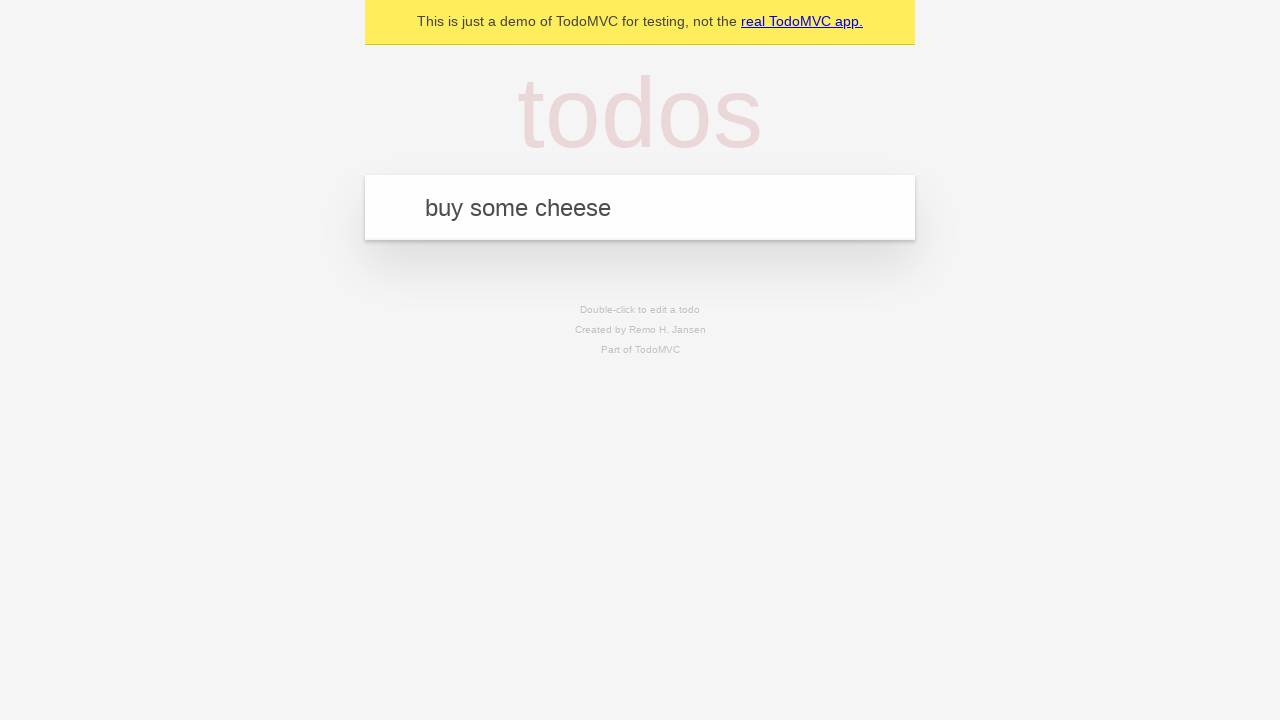

Pressed Enter to add first todo item on internal:attr=[placeholder="What needs to be done?"i]
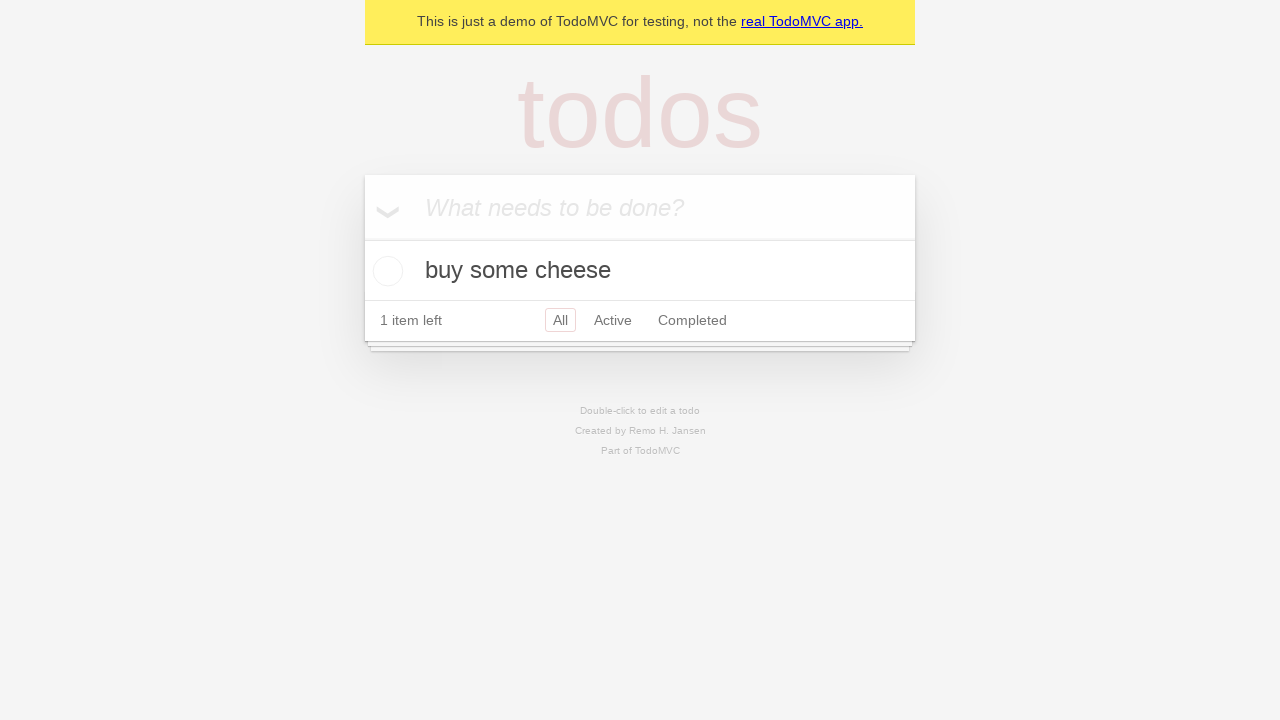

Filled todo input with 'feed the cat' on internal:attr=[placeholder="What needs to be done?"i]
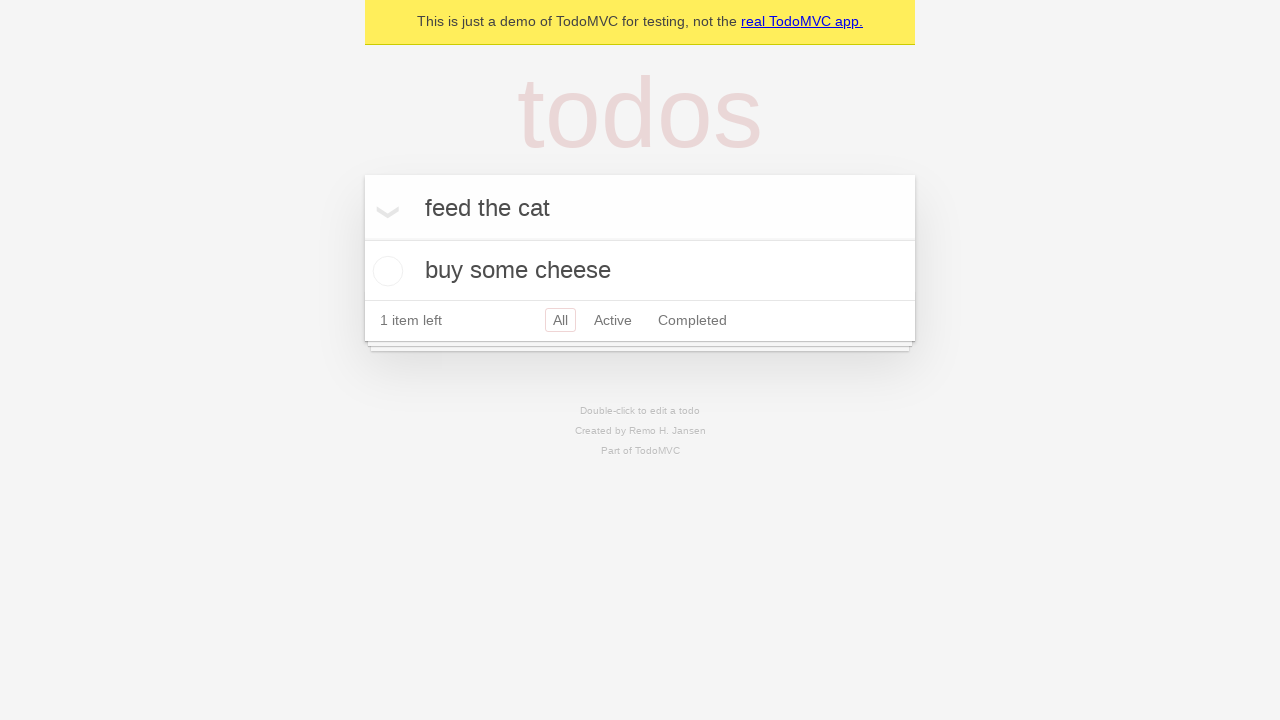

Pressed Enter to add second todo item on internal:attr=[placeholder="What needs to be done?"i]
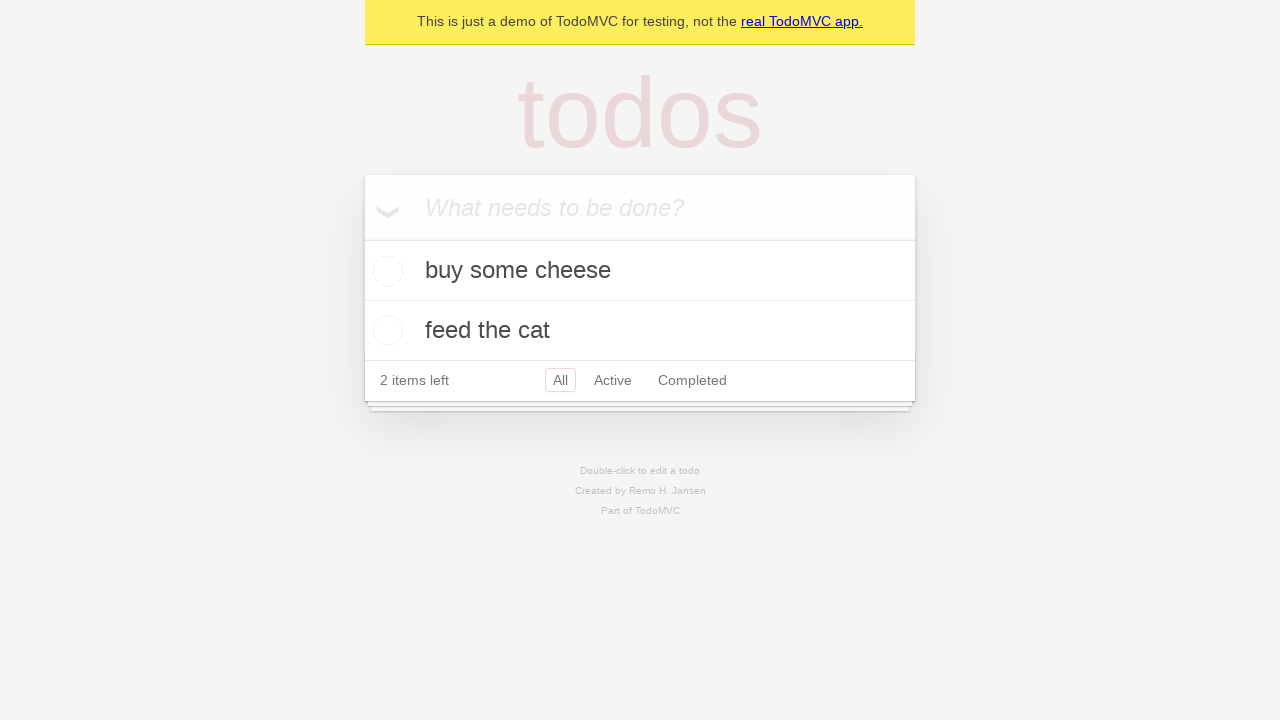

Filled todo input with 'book a doctors appointment' on internal:attr=[placeholder="What needs to be done?"i]
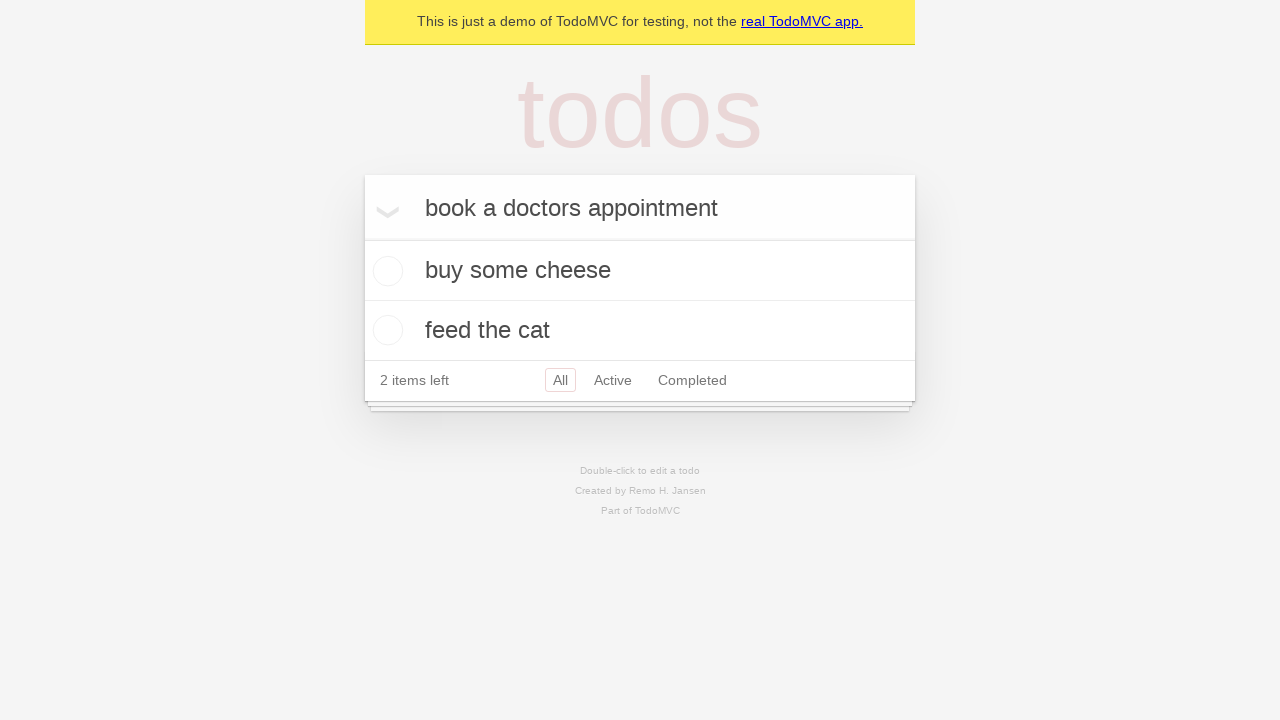

Pressed Enter to add third todo item on internal:attr=[placeholder="What needs to be done?"i]
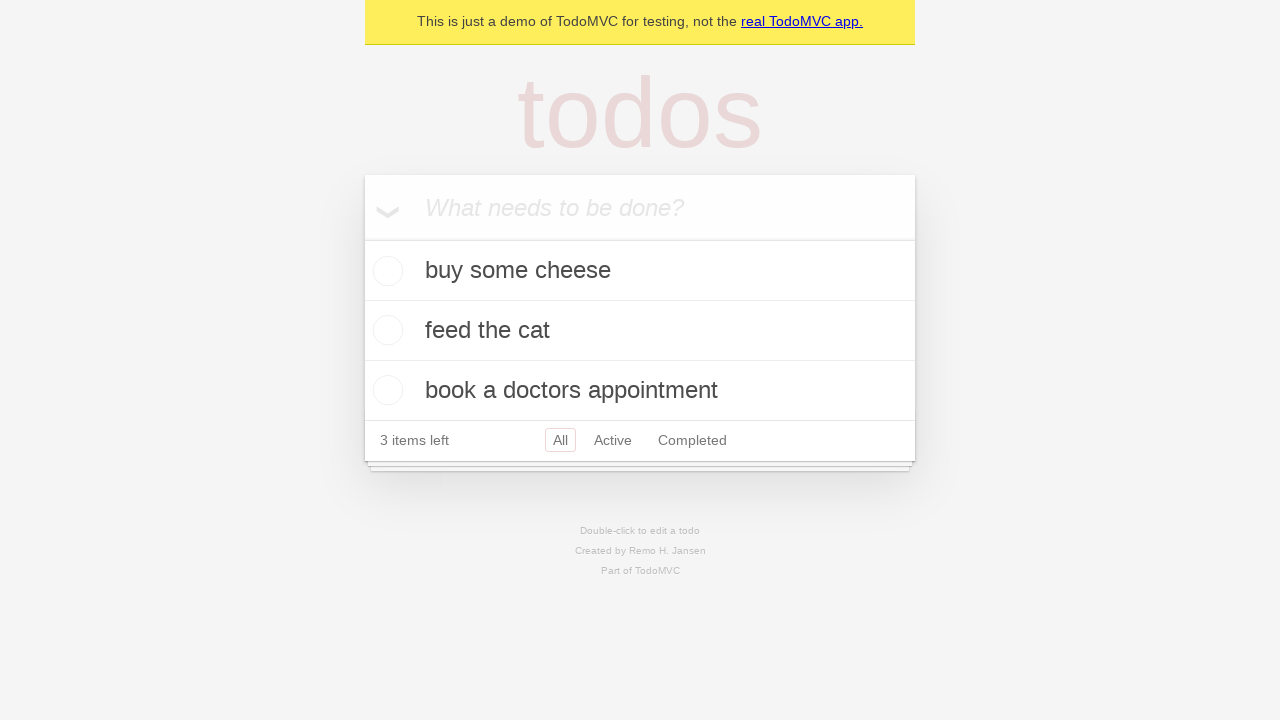

Double-clicked second todo item to enter edit mode at (640, 331) on internal:testid=[data-testid="todo-item"s] >> nth=1
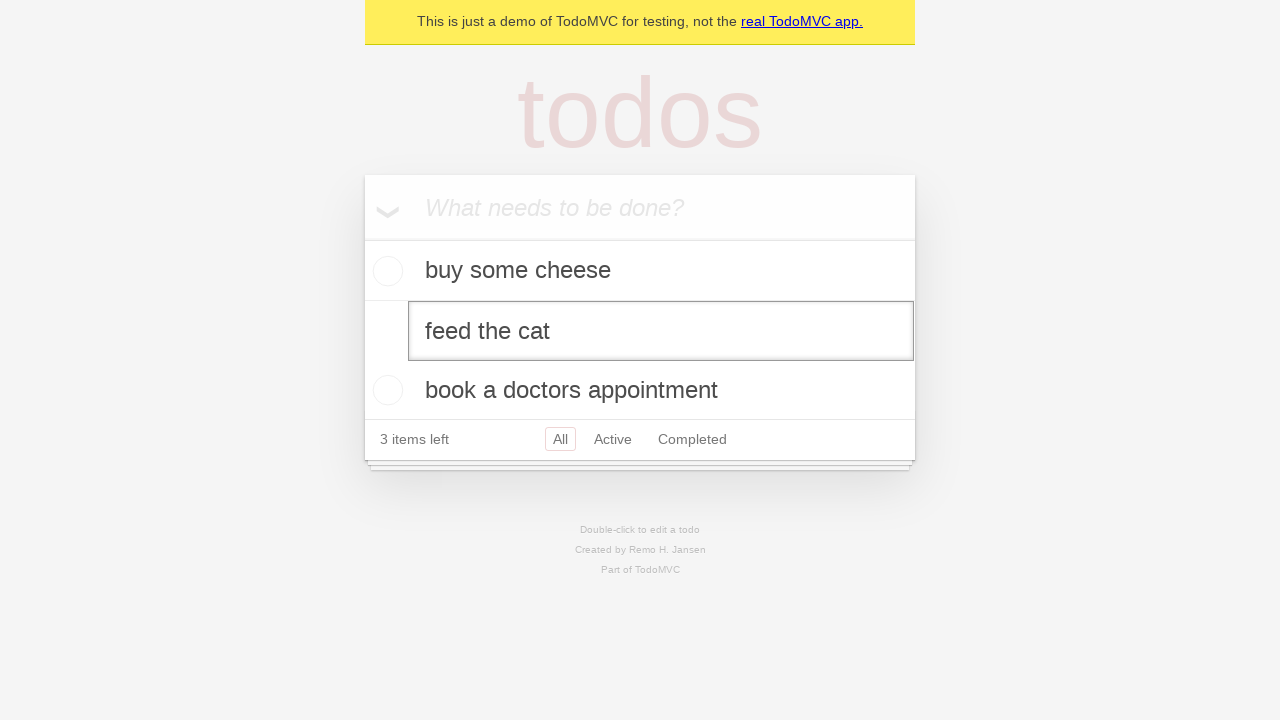

Filled edit textbox with 'buy some sausages' on internal:testid=[data-testid="todo-item"s] >> nth=1 >> internal:role=textbox[nam
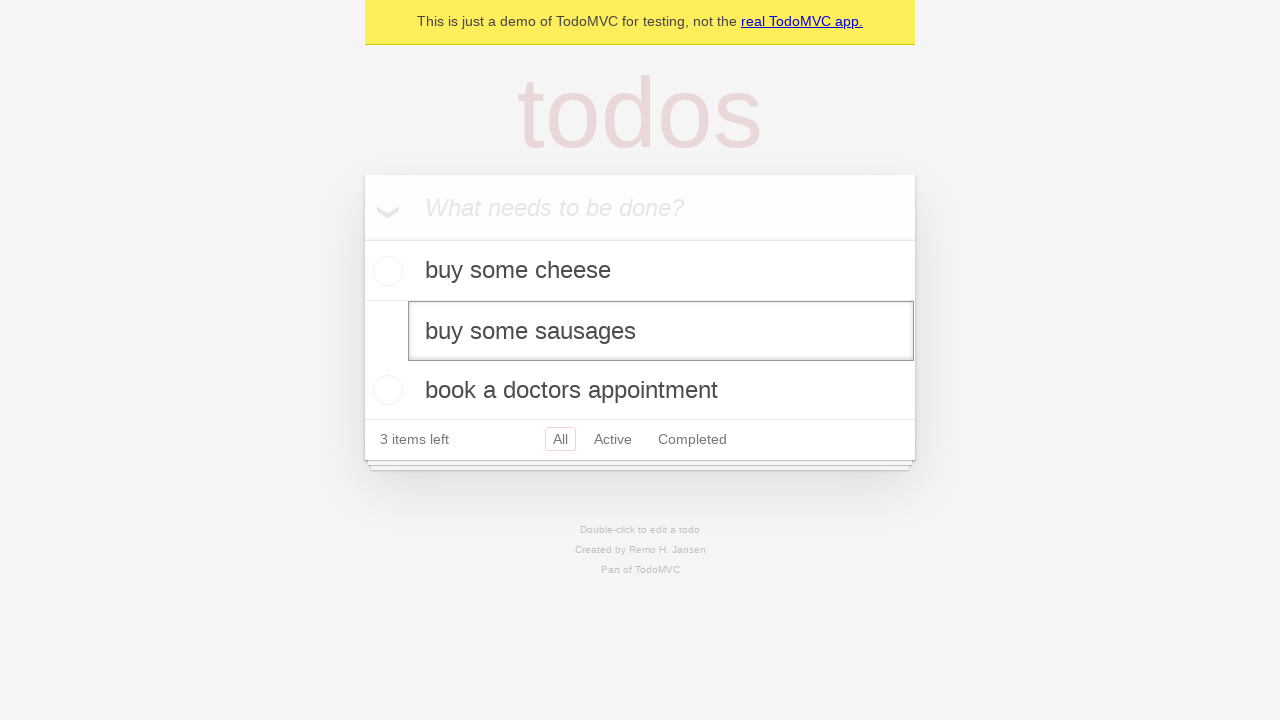

Pressed Enter to confirm todo item edit on internal:testid=[data-testid="todo-item"s] >> nth=1 >> internal:role=textbox[nam
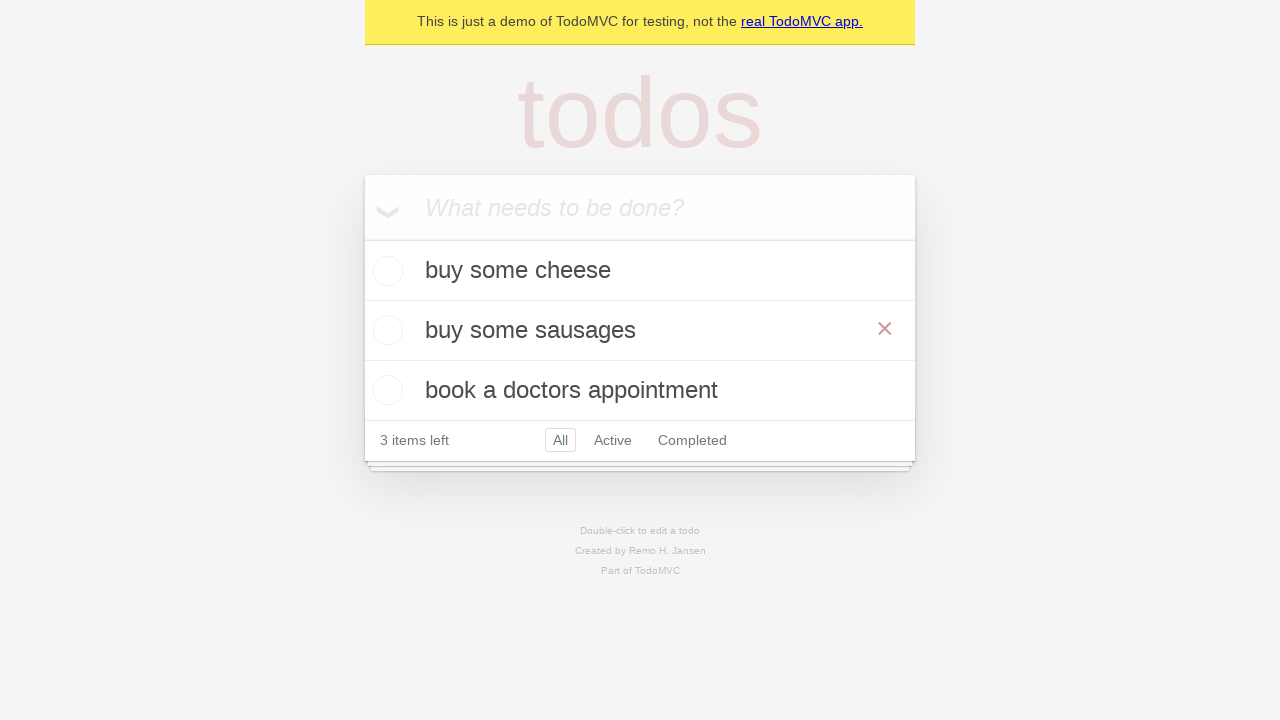

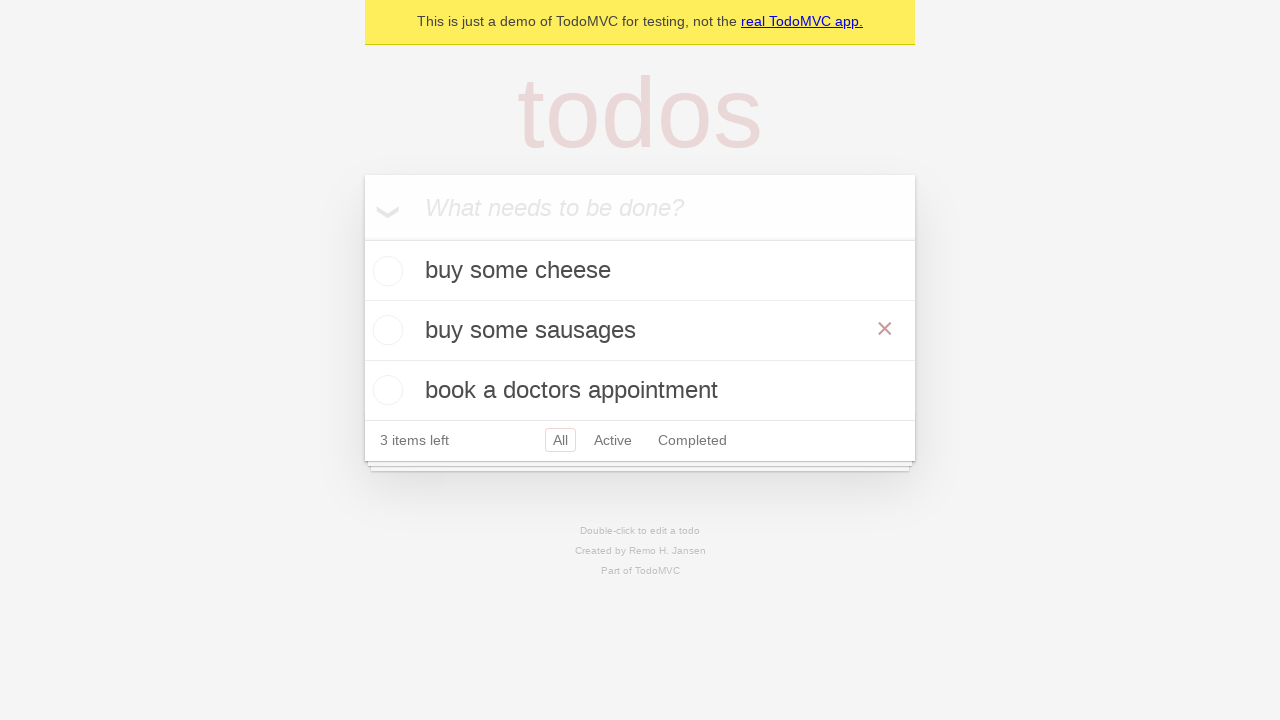